Clicks on Mail.ru social network login button and verifies Mail.ru login page opens

Starting URL: https://b2c.passport.rt.ru/

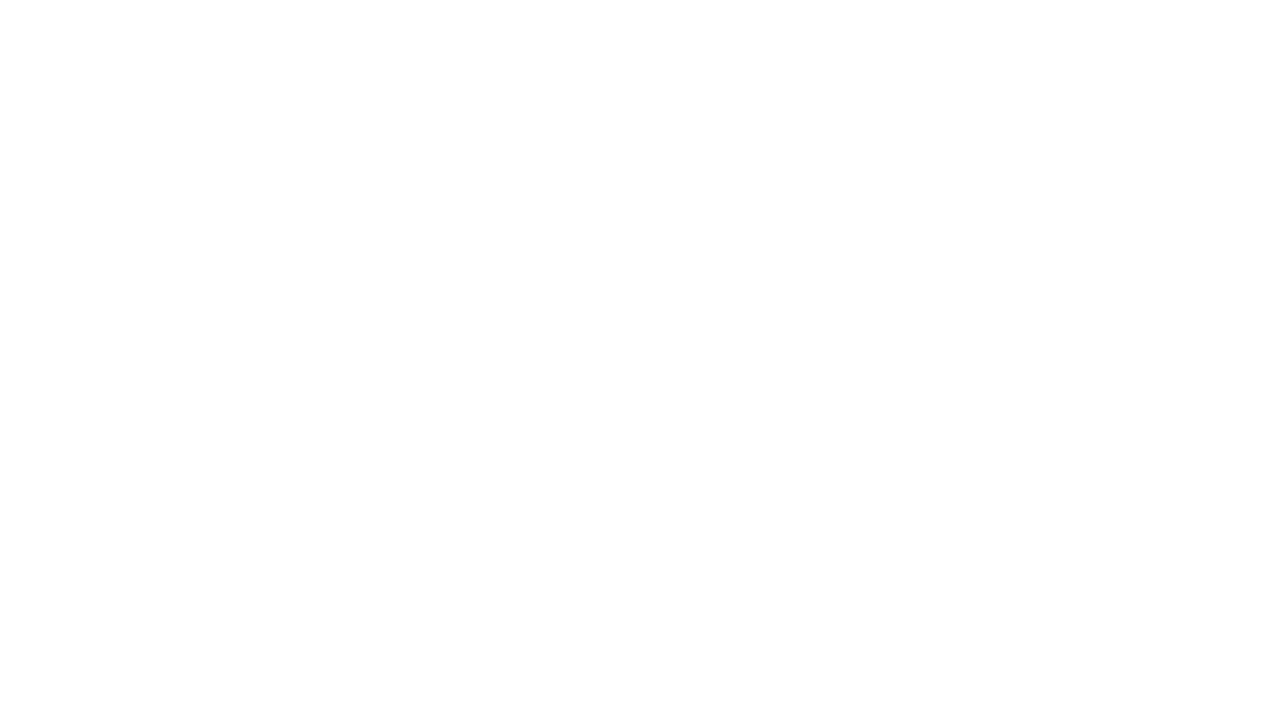

Clicked Mail.ru social network login button at (1032, 696) on #oidc_mail
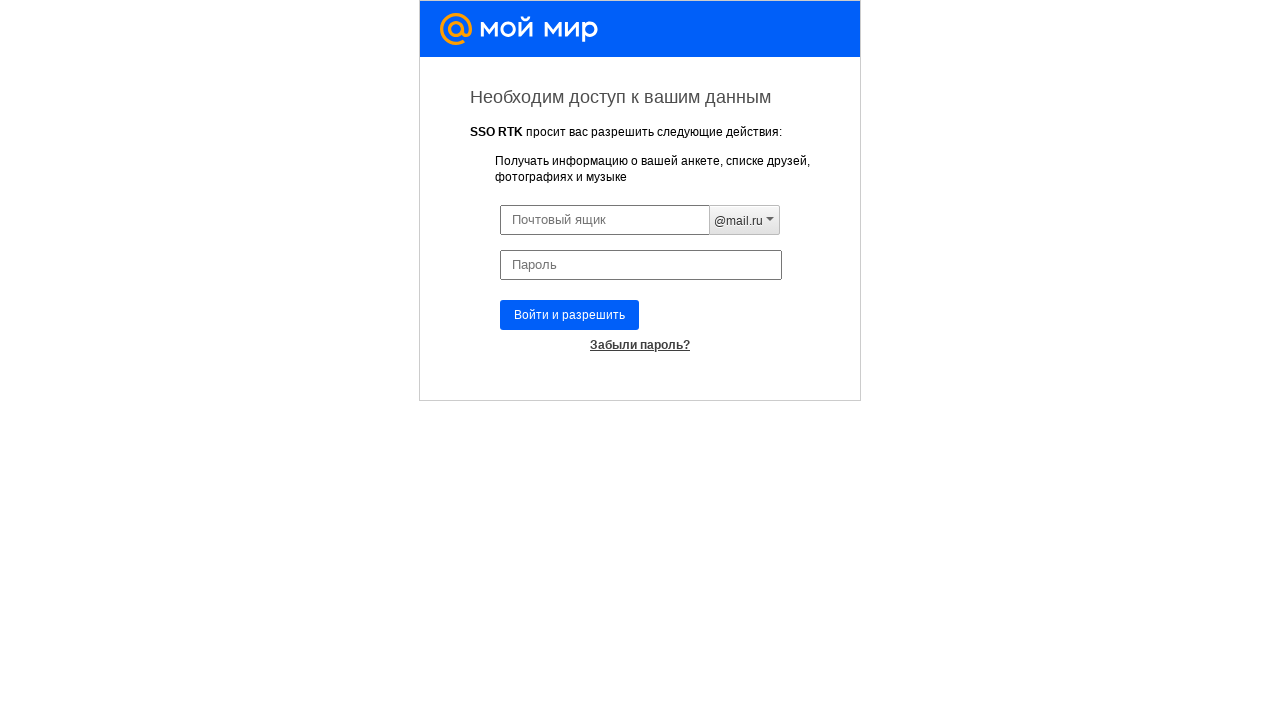

Mail.ru login page loaded and verified
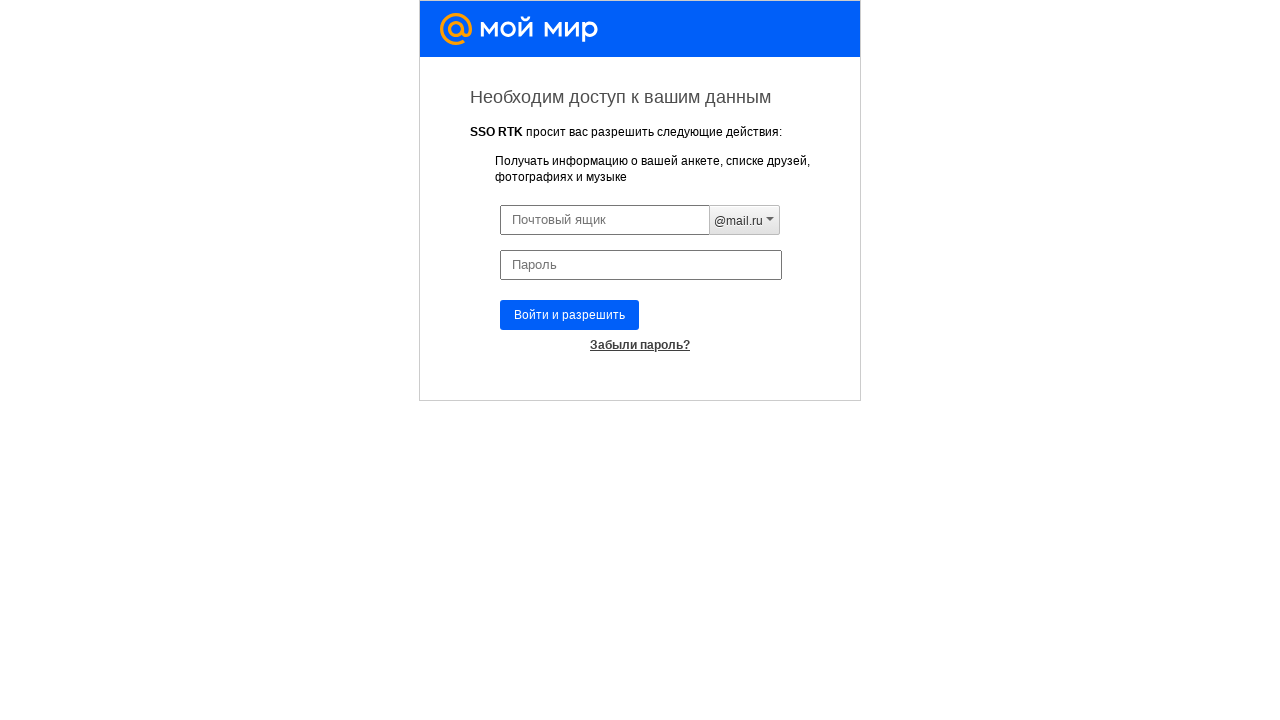

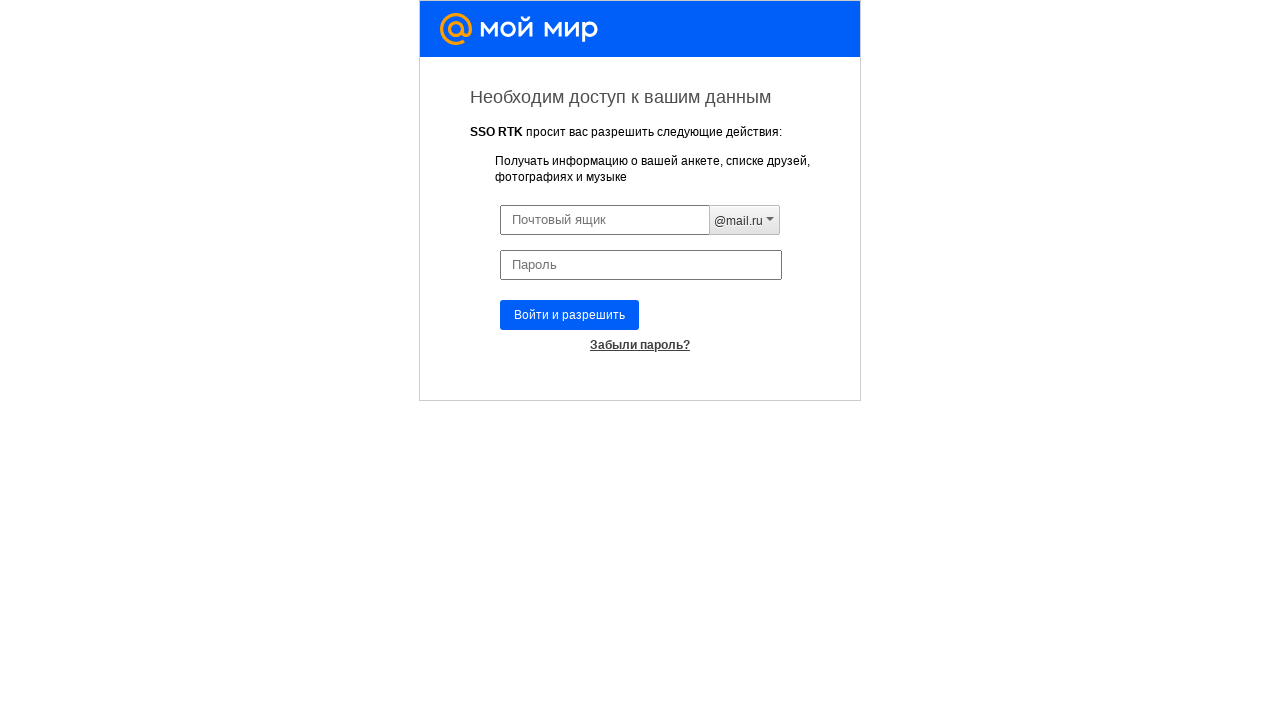